Tests dynamic controls page by clicking the Enable button to enable an input field, typing text into the enabled input, clearing it, then navigates to the drag and drop page to verify element locations.

Starting URL: https://the-internet.herokuapp.com/dynamic_controls

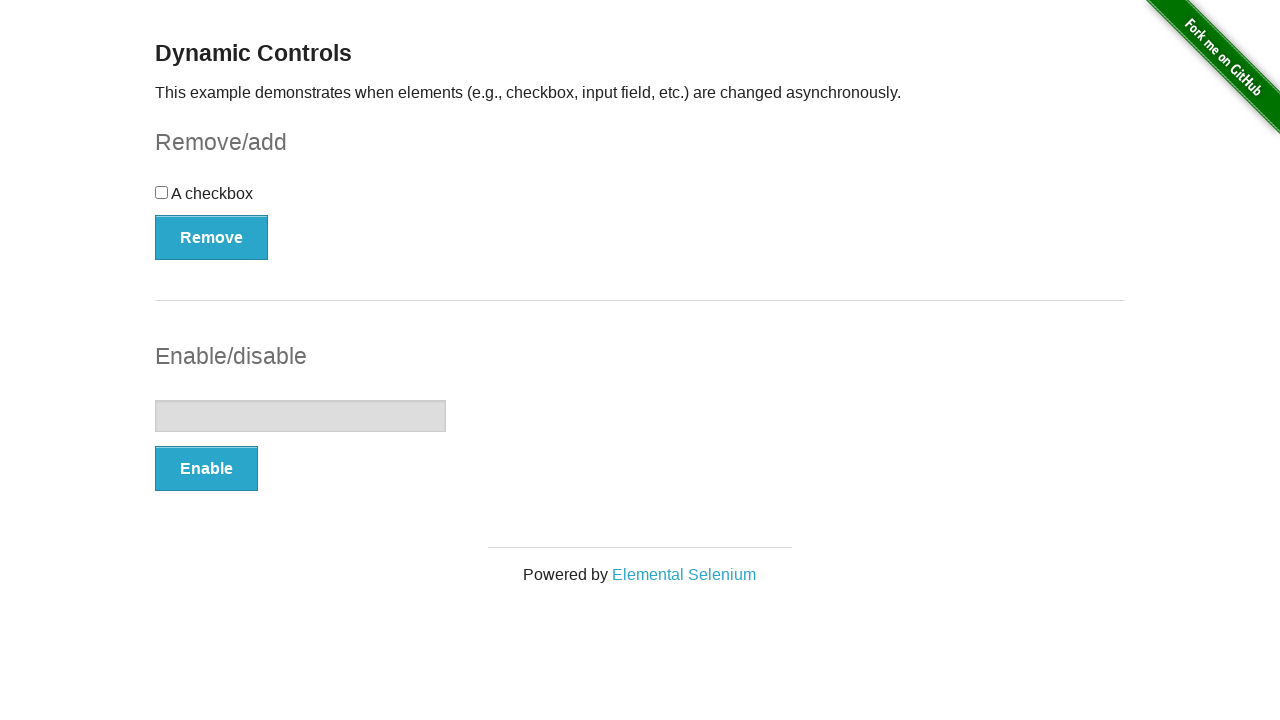

Clicked the Enable button to enable the input field at (206, 469) on xpath=//button[text()='Enable']
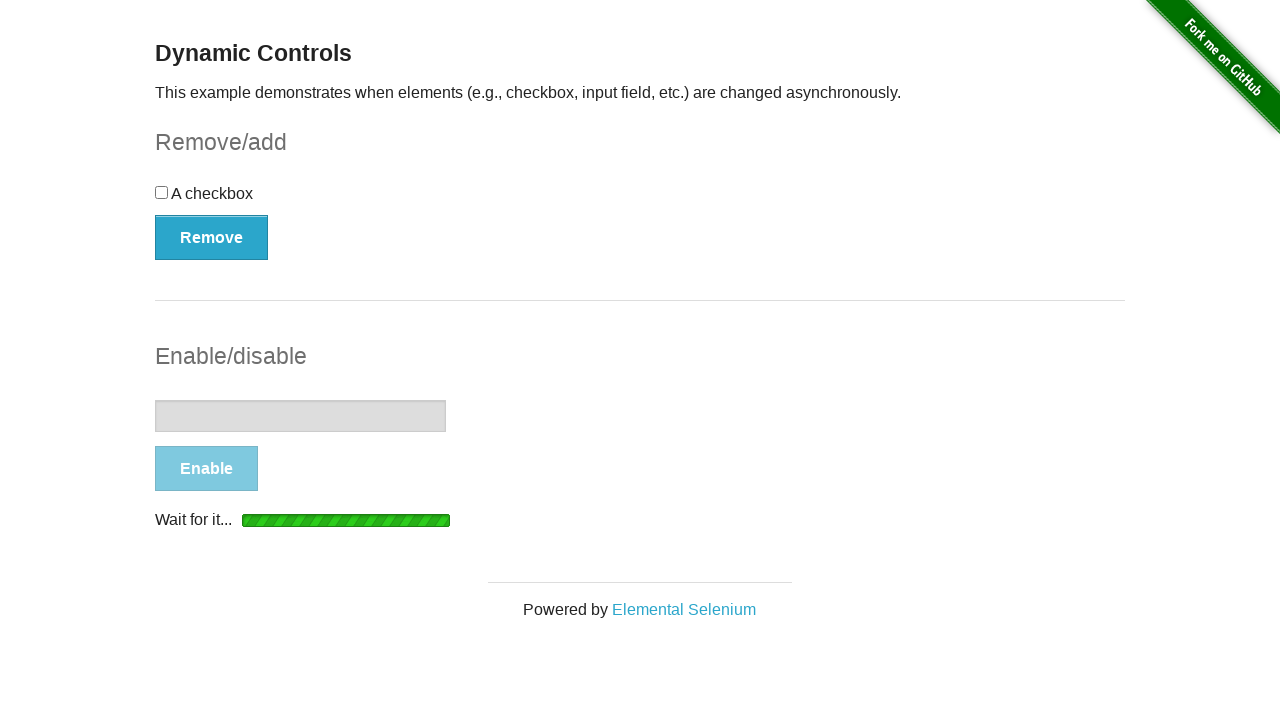

Input field became visible
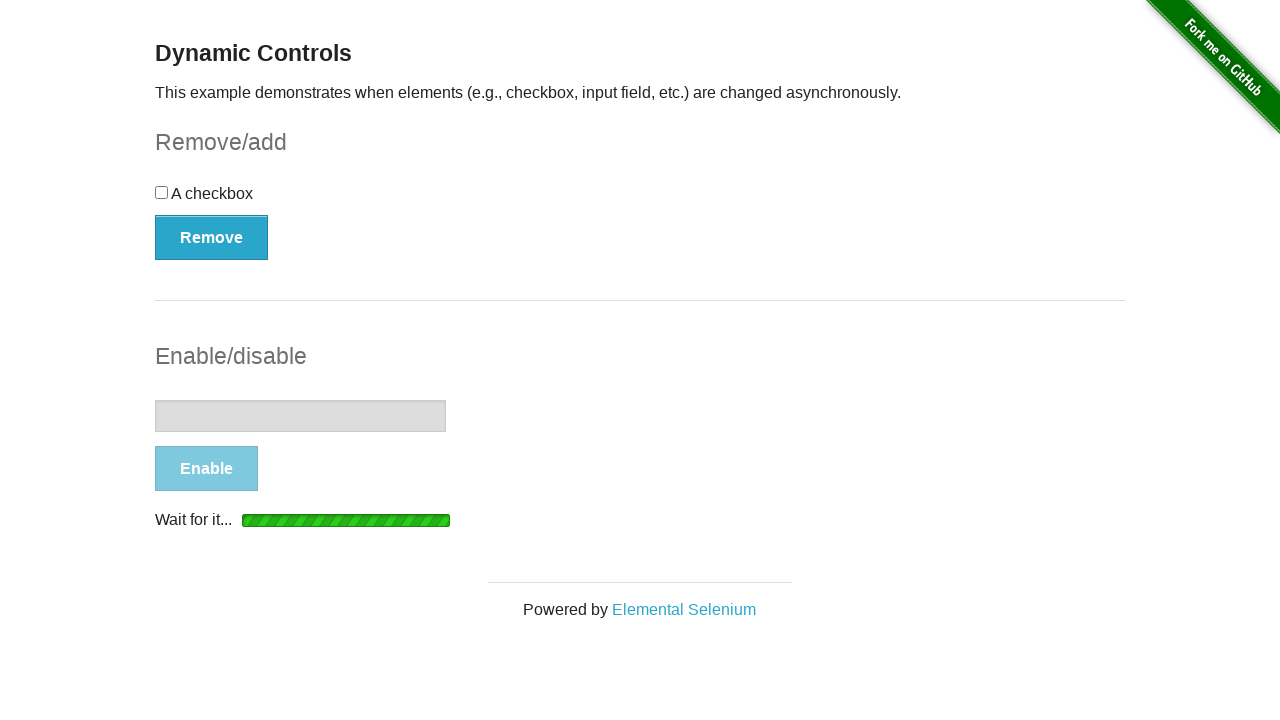

Input field is now enabled and clickable
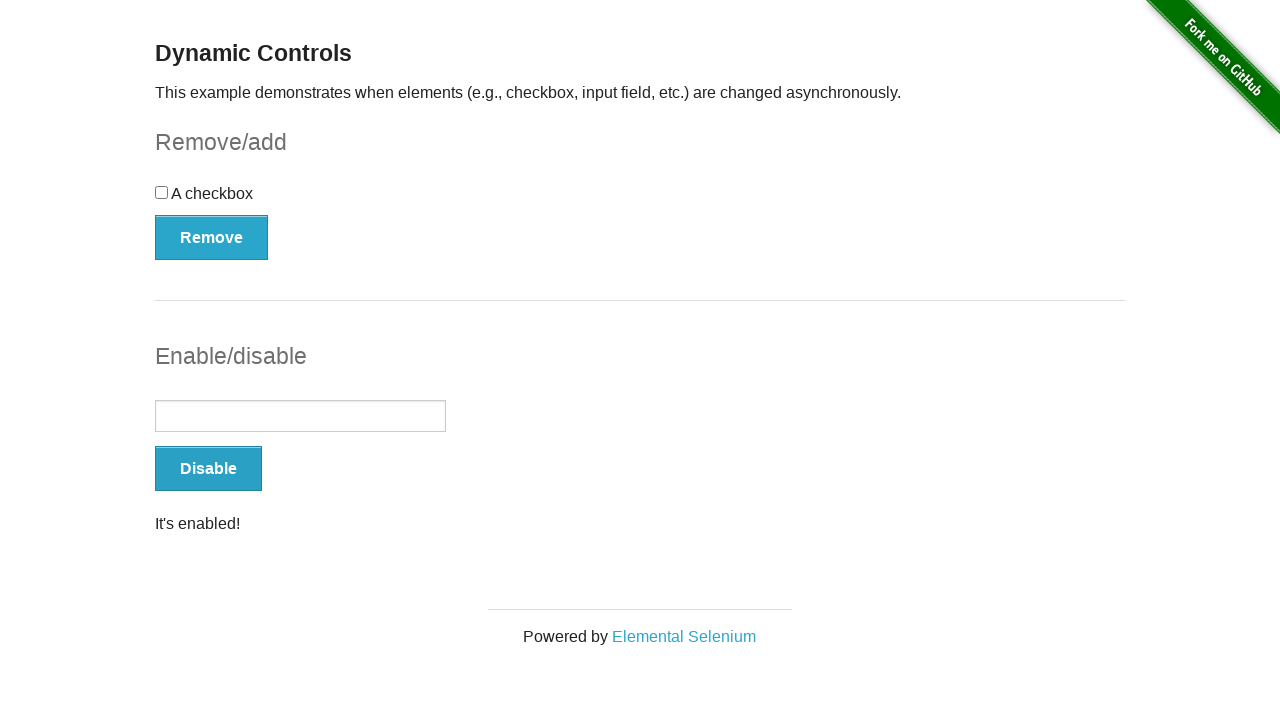

Typed 'Bootcamp' into the input field on #input-example input
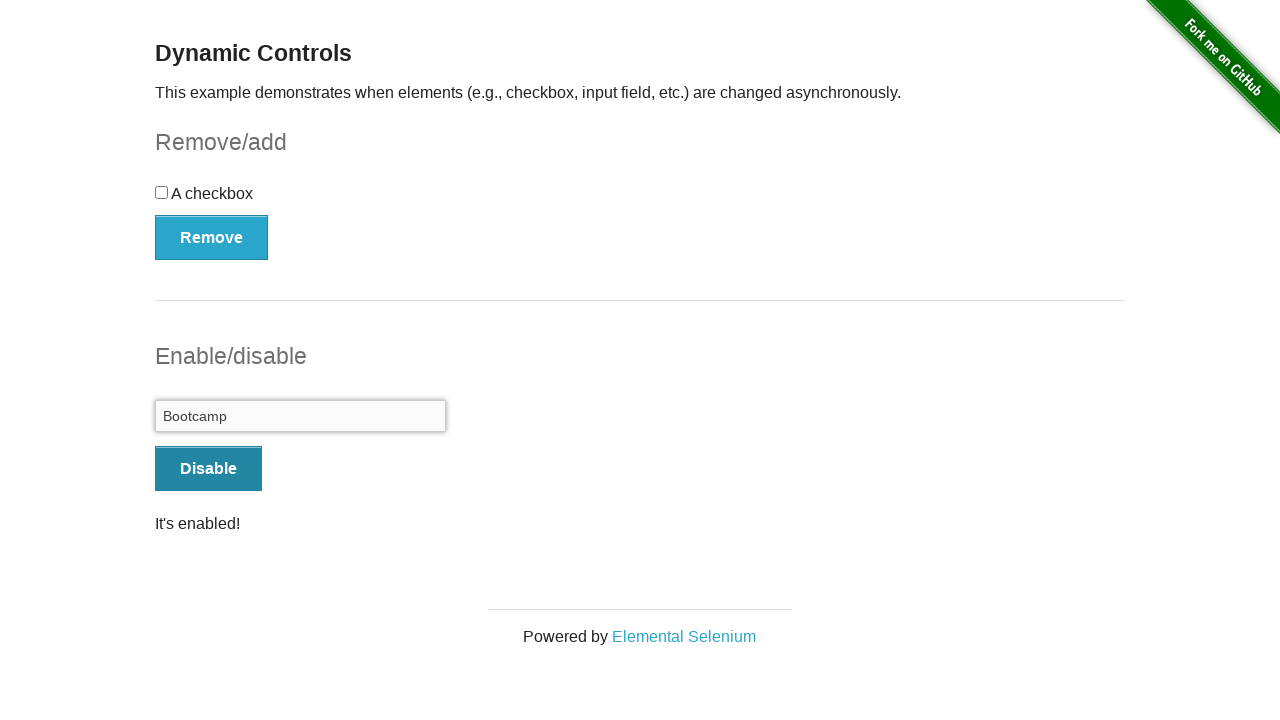

Cleared the input field on #input-example input
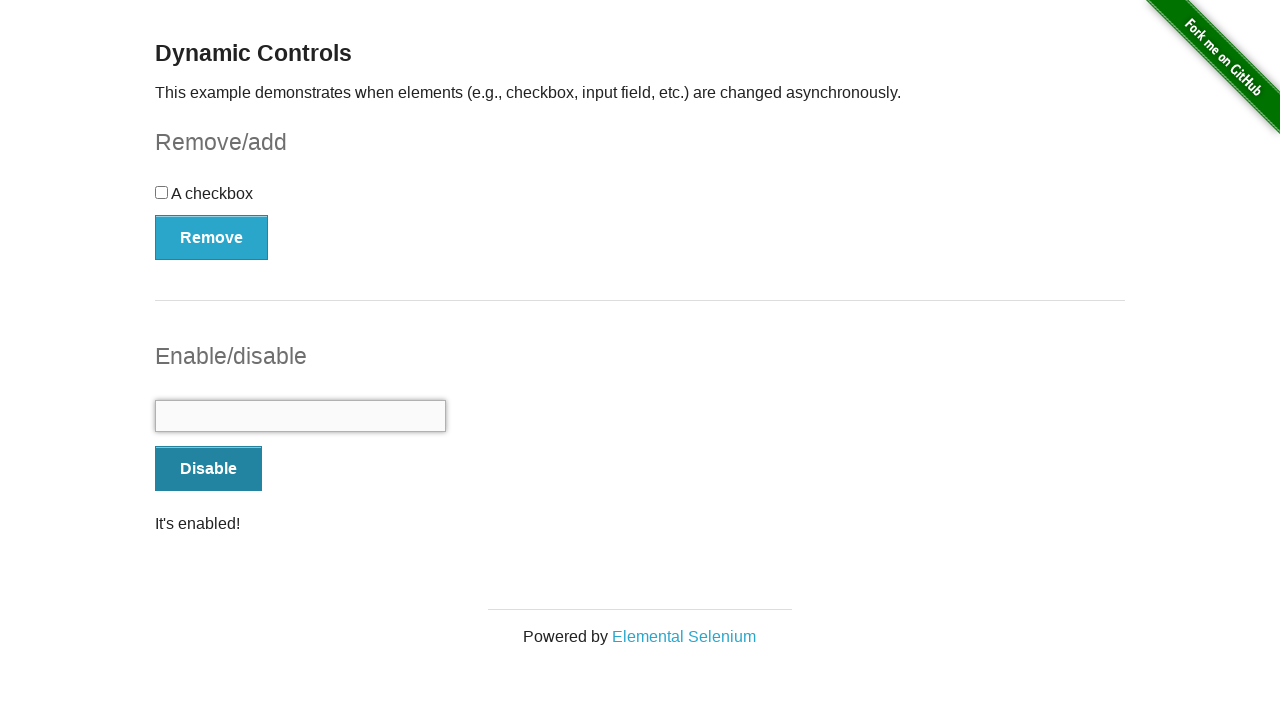

Navigated to the drag and drop page
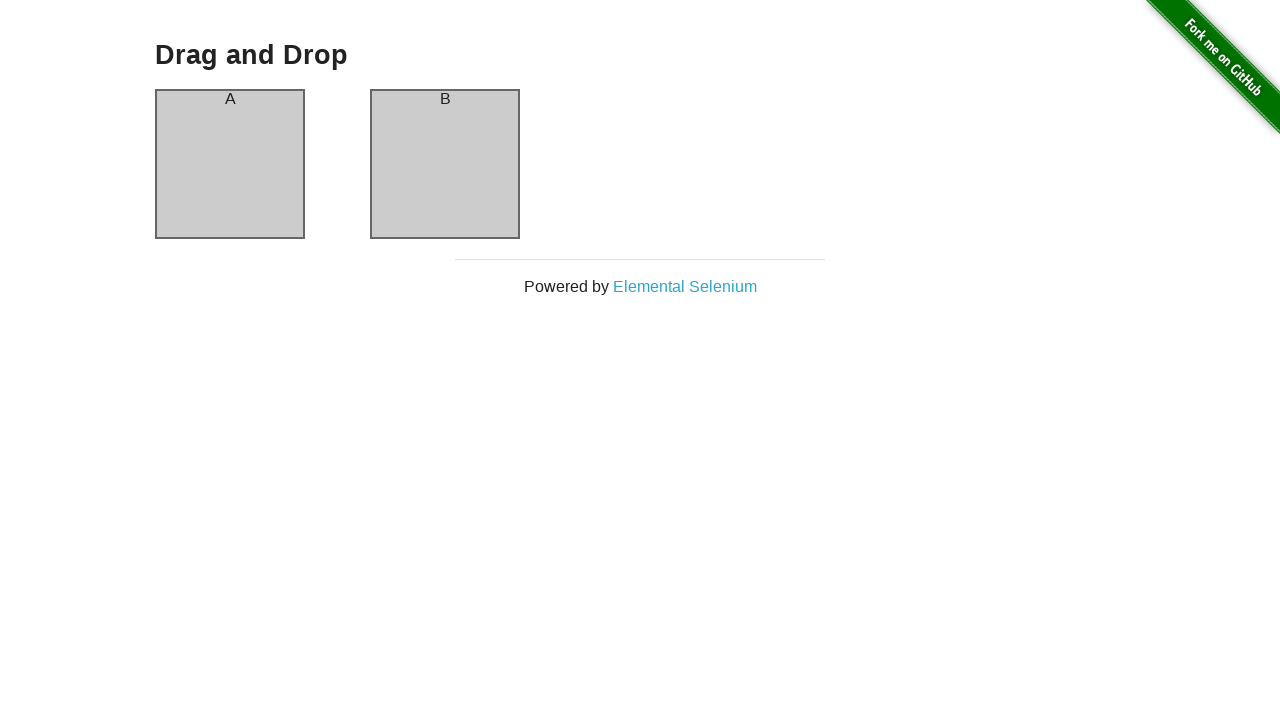

Column A element is visible
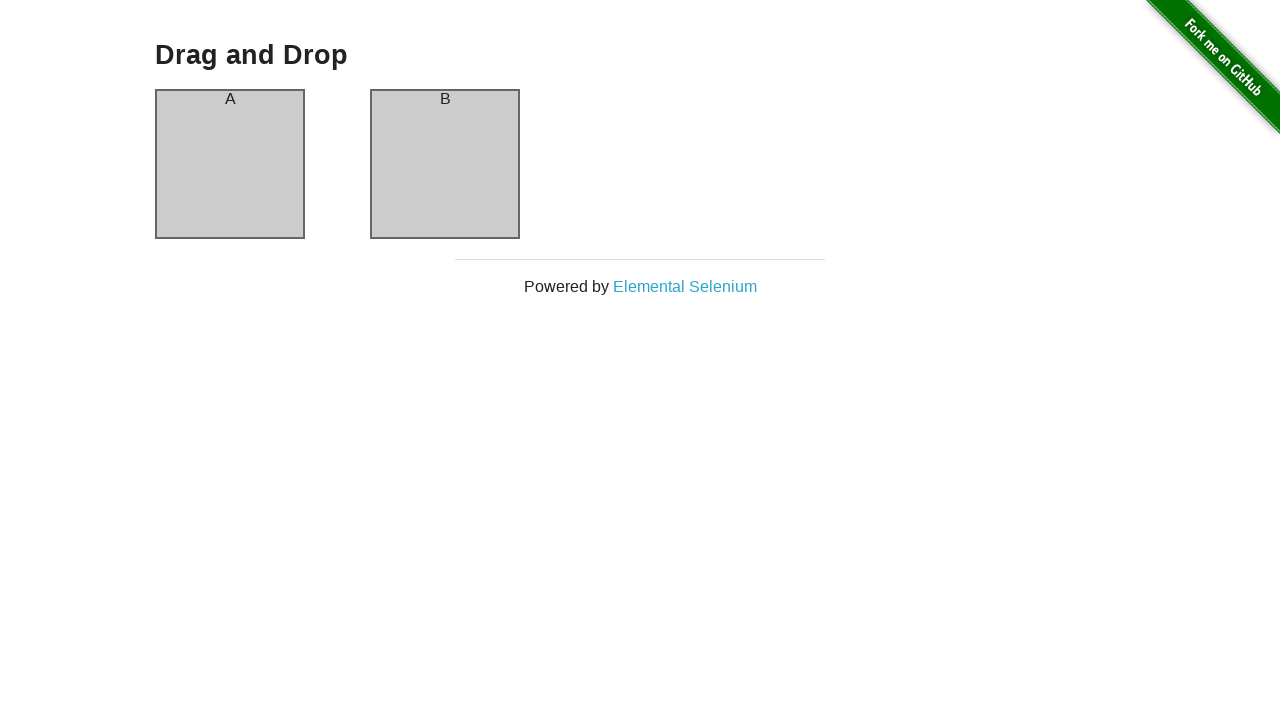

Column B element is visible
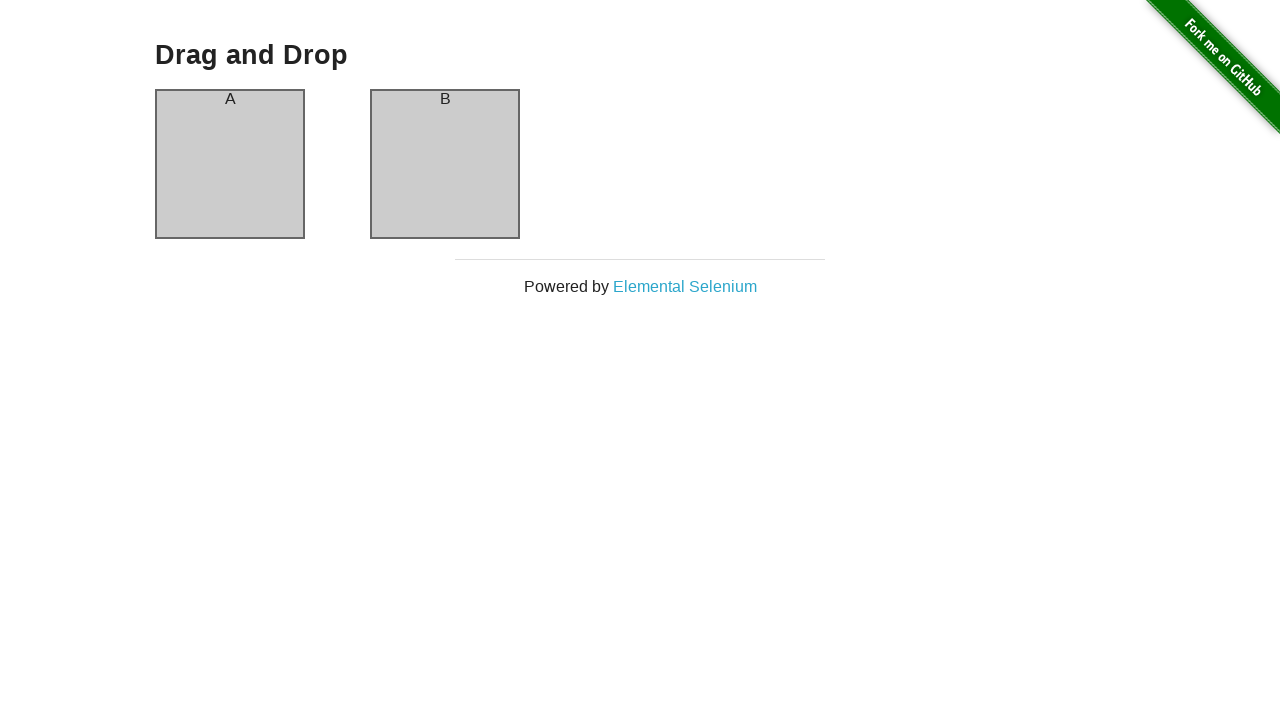

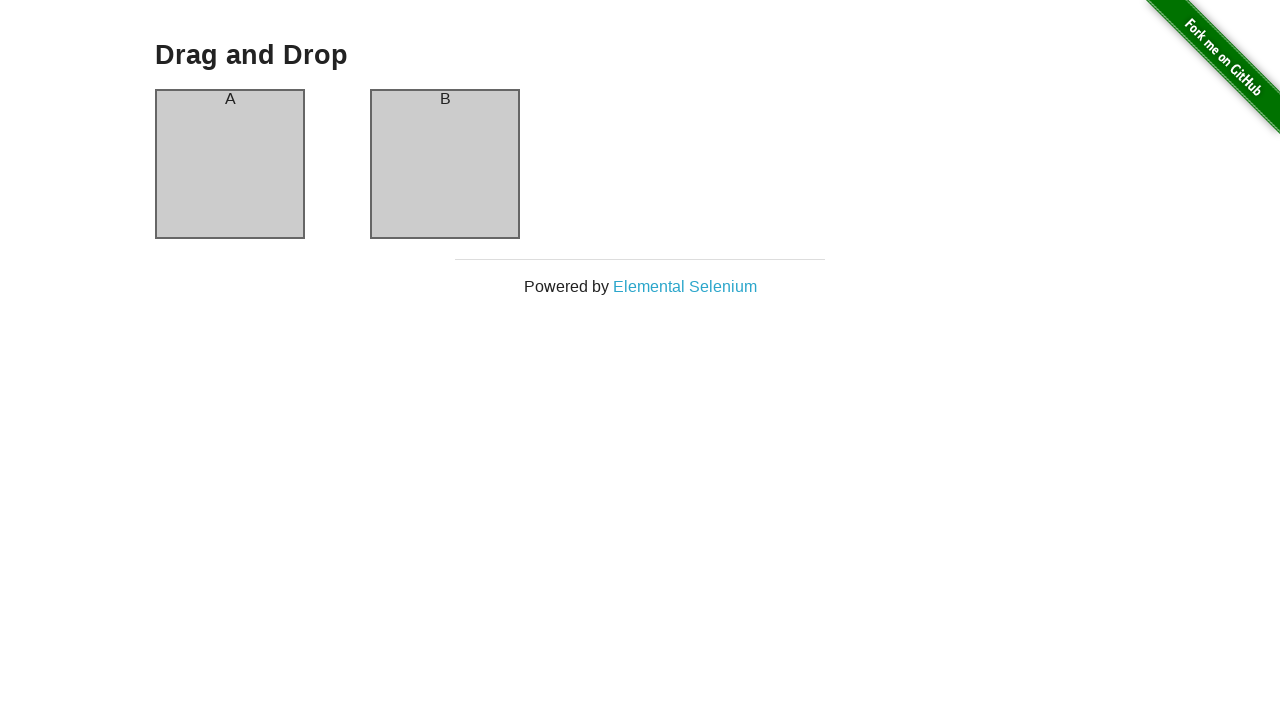